Tests creating a new paste on Pastebin by filling in the paste content, selecting an expiration option, adding a title, and submitting the form

Starting URL: https://pastebin.com

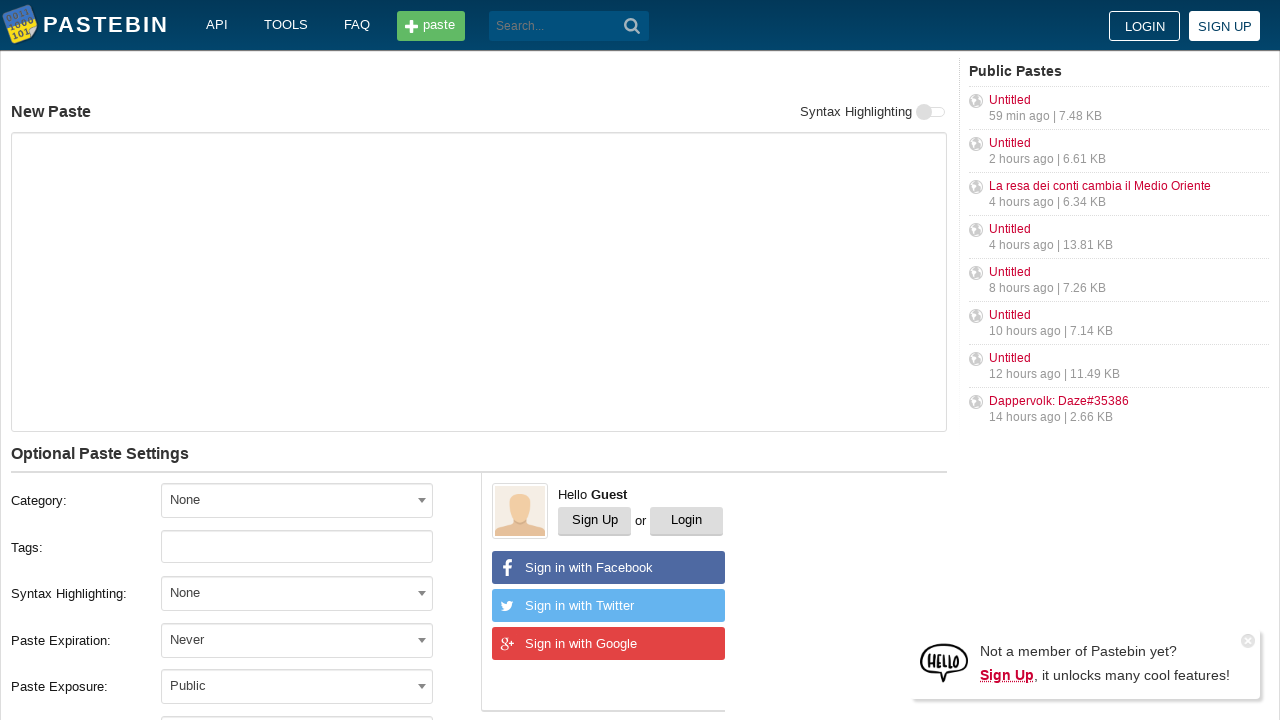

Filled paste content field with 'Lab 1 New Paste' on #postform-text
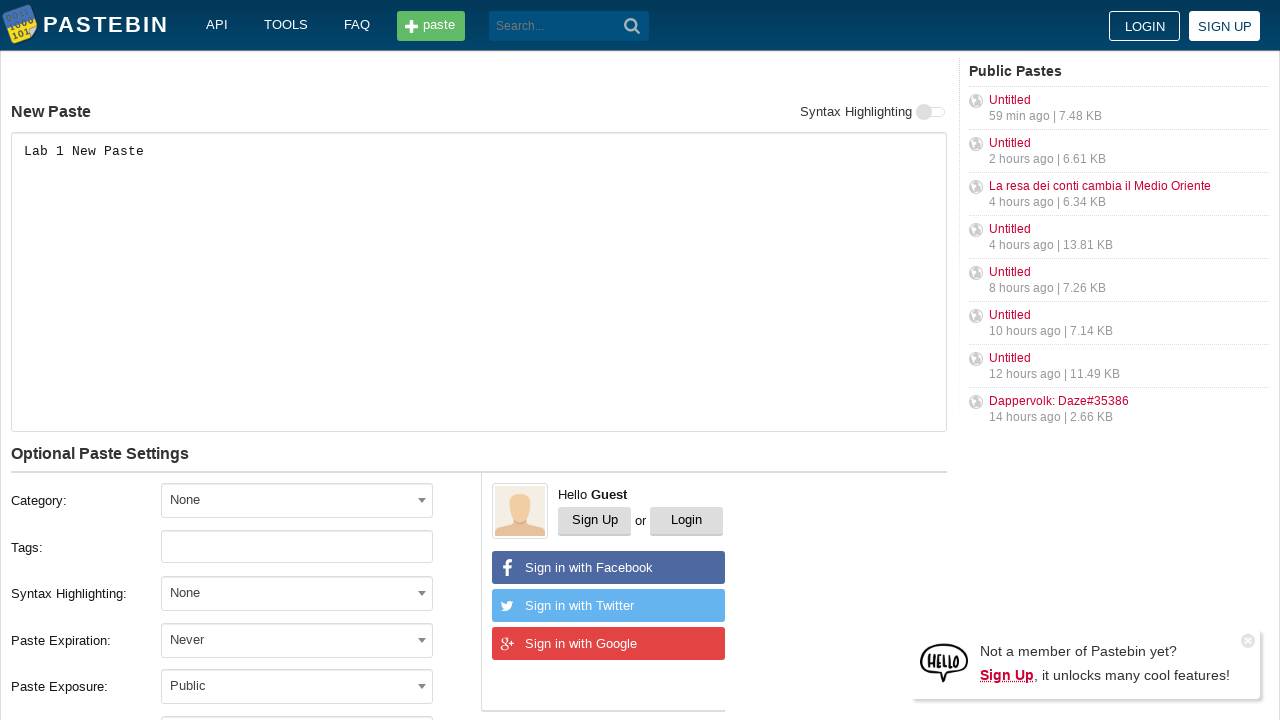

Clicked expiration dropdown to open options at (297, 640) on #select2-postform-expiration-container
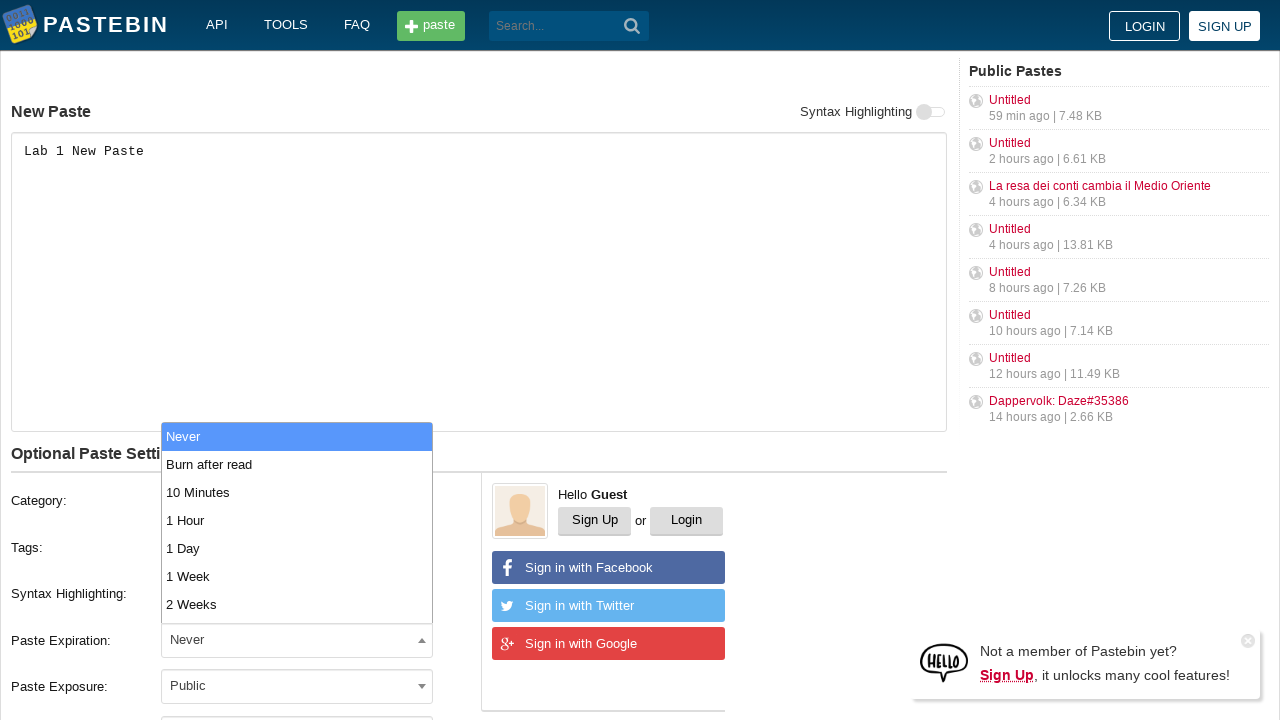

Selected '10 Minutes' expiration option from dropdown at (297, 492) on #select2-postform-expiration-results > li:nth-child(3)
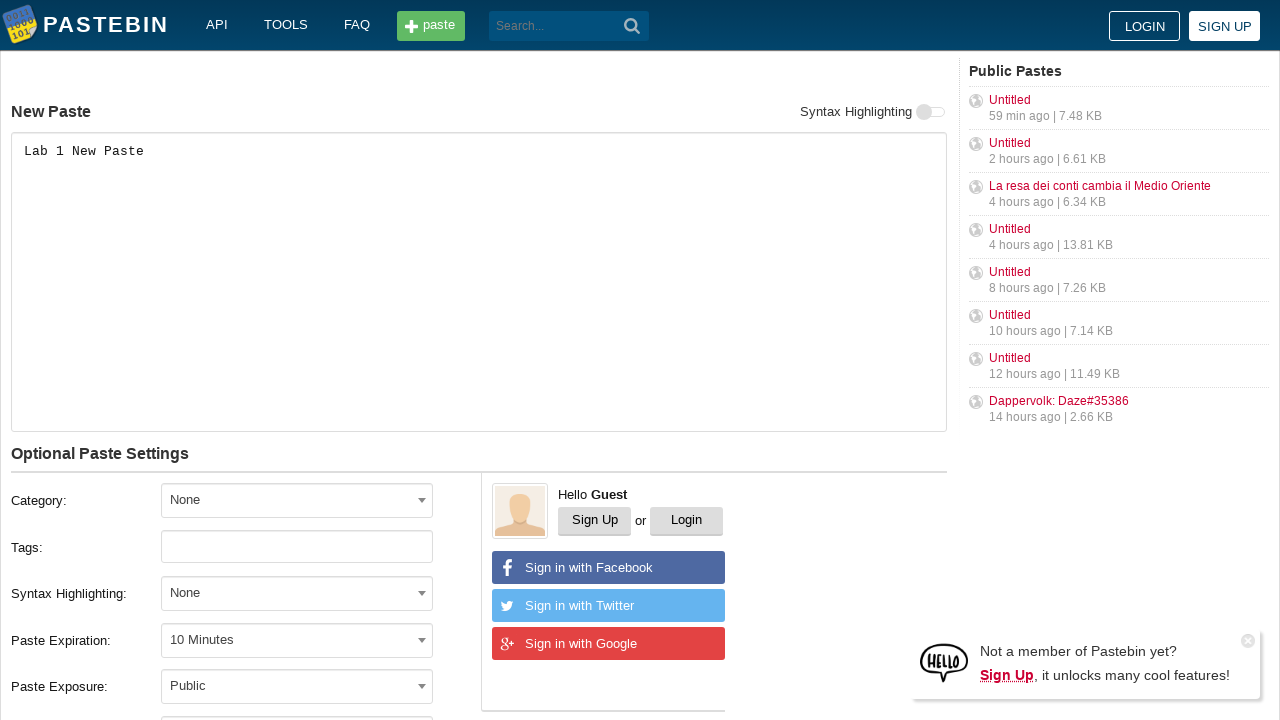

Filled paste title field with 'Lab 1 Title' on #postform-name
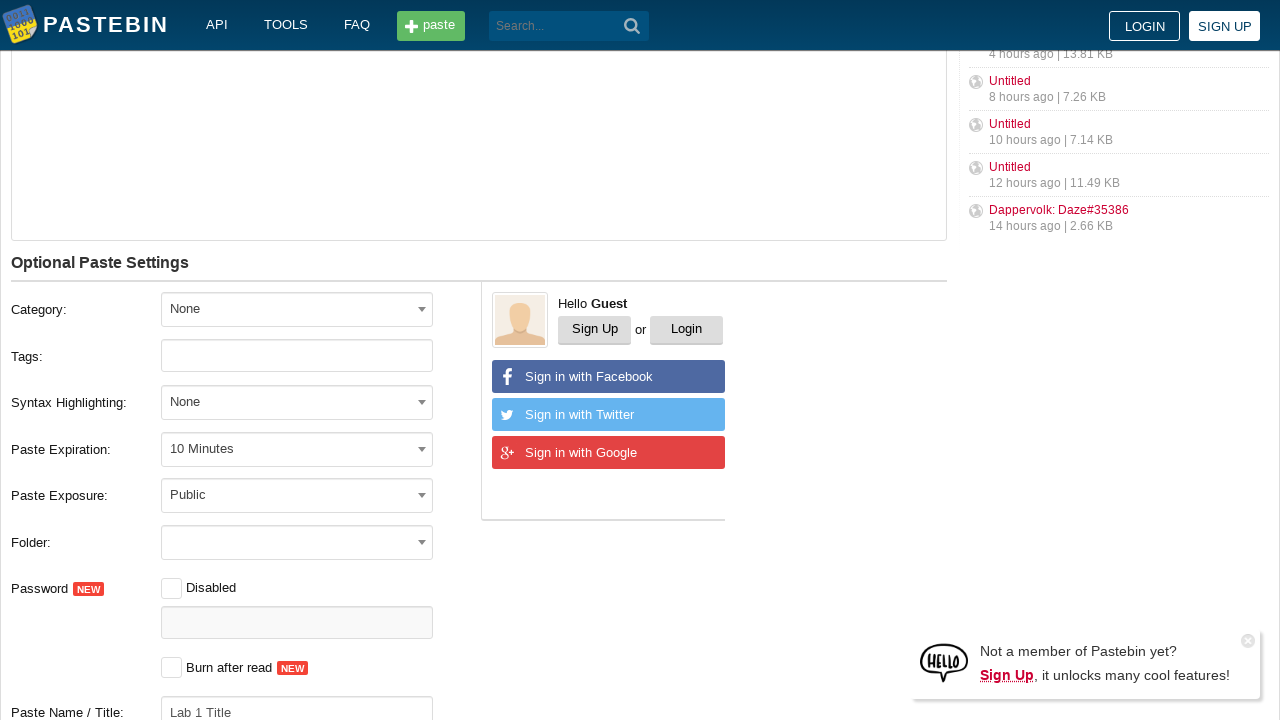

Clicked 'Create New Paste' button to submit the form at (240, 400) on xpath=//*[contains(text(), 'Create New Paste')]
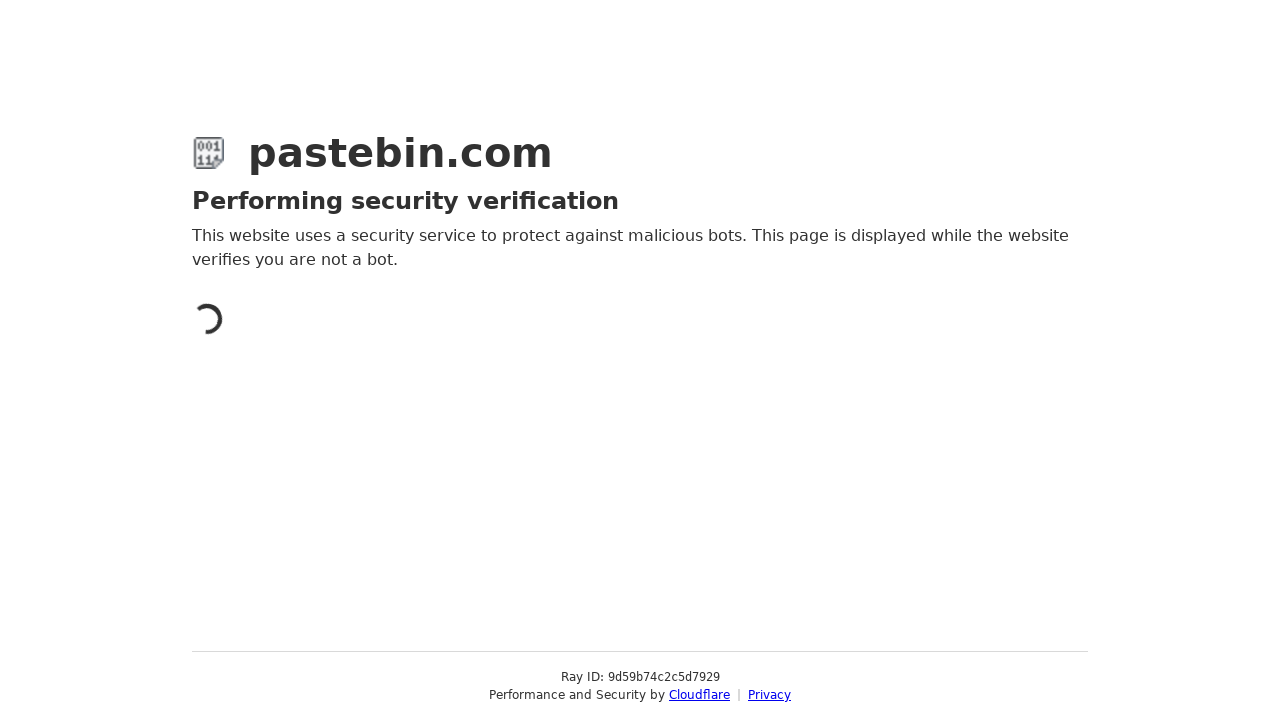

Waited for page to load and network to become idle after form submission
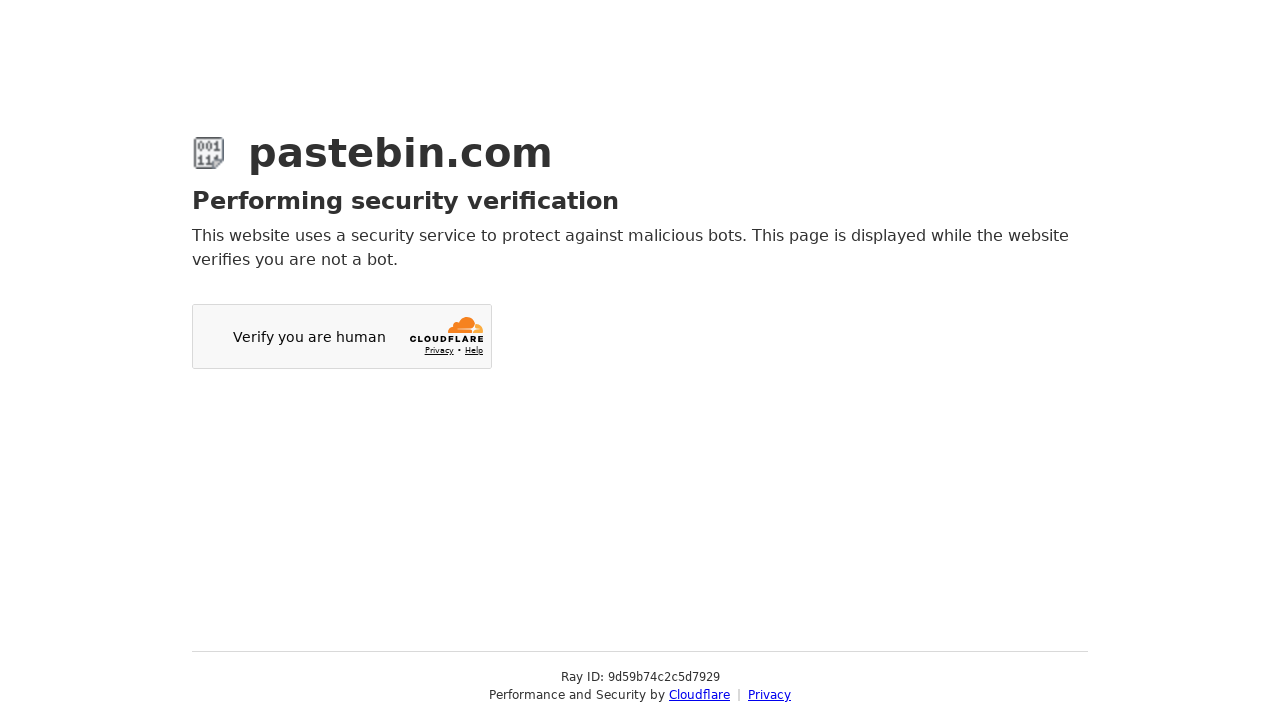

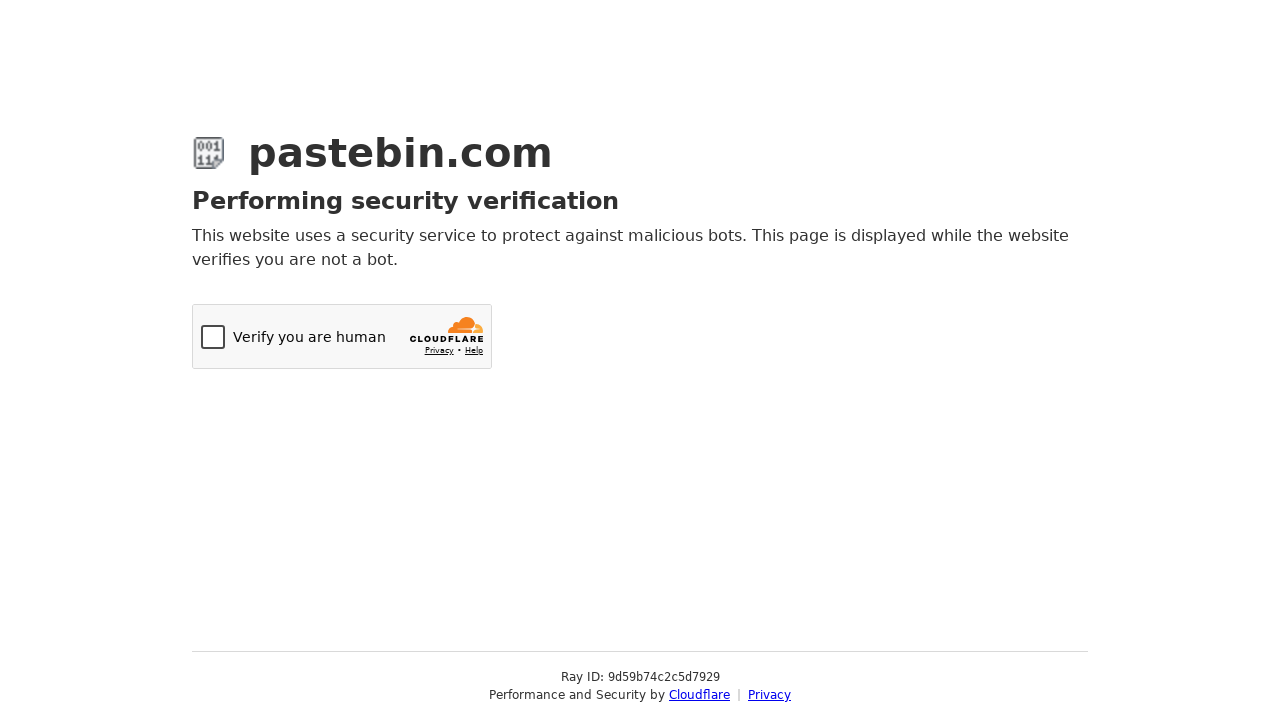